Tests tooltip on the number "1.10.32" in the text by hovering and verifying the tooltip appears.

Starting URL: https://demoqa.com/tool-tips

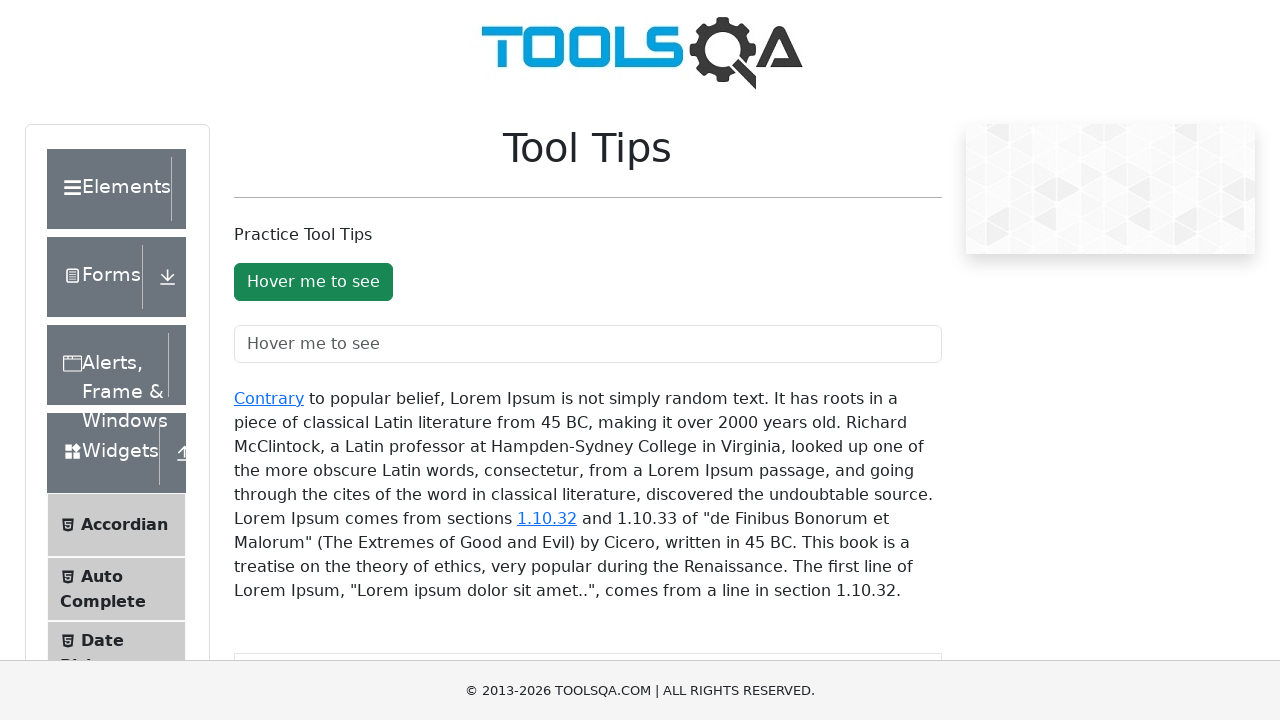

Hovered over the number '1.10.32' in the text at (547, 518) on xpath=//div[@id='texToolTopContainer']//a[text()='1.10.32']
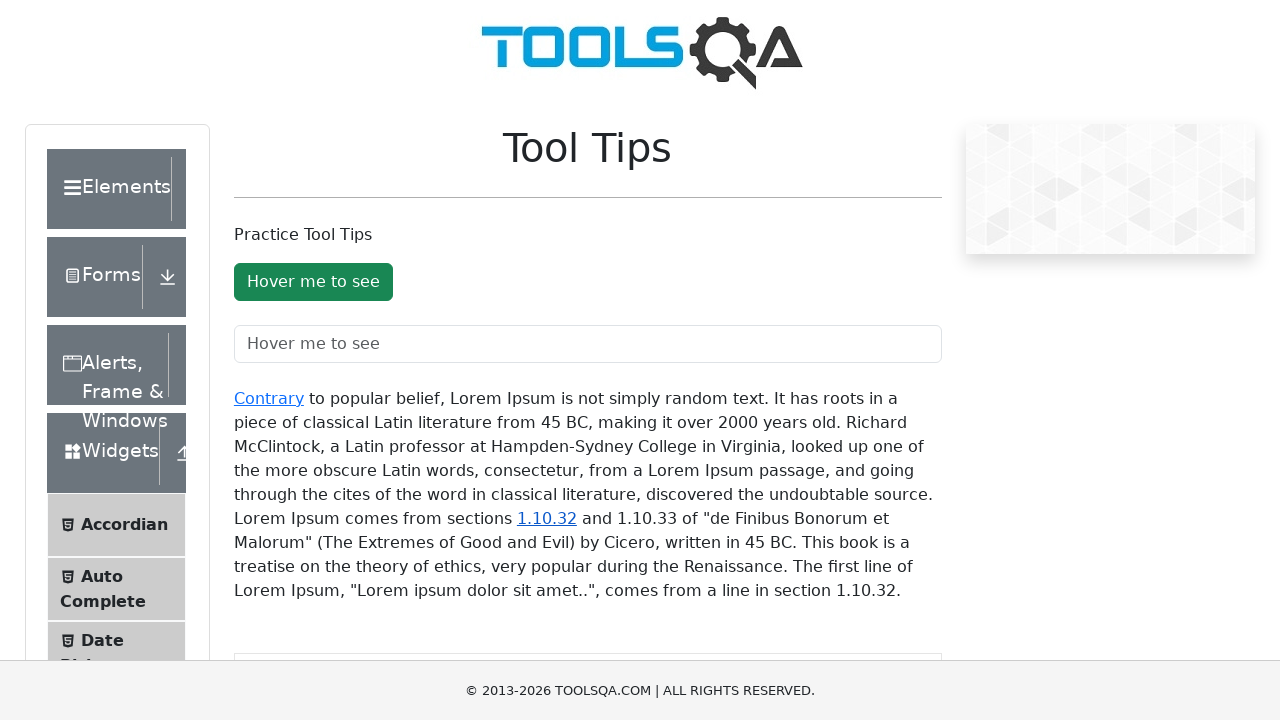

Tooltip appeared after hovering over 1.10.32
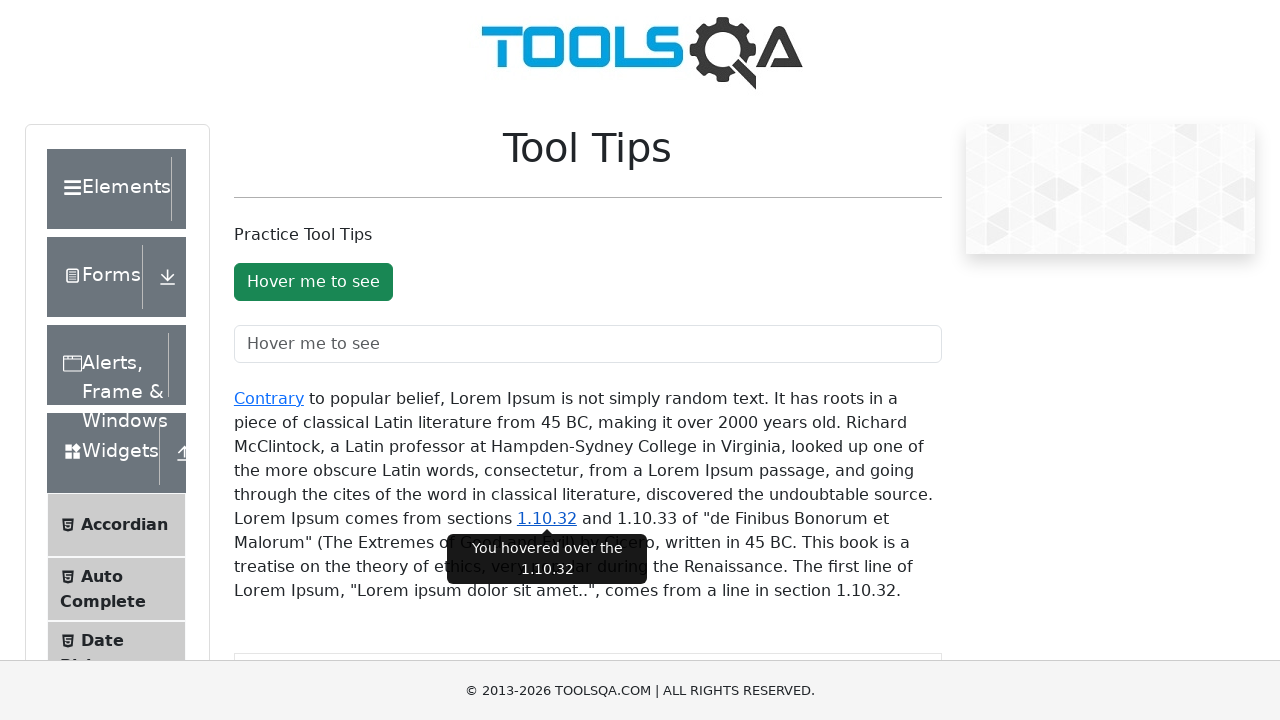

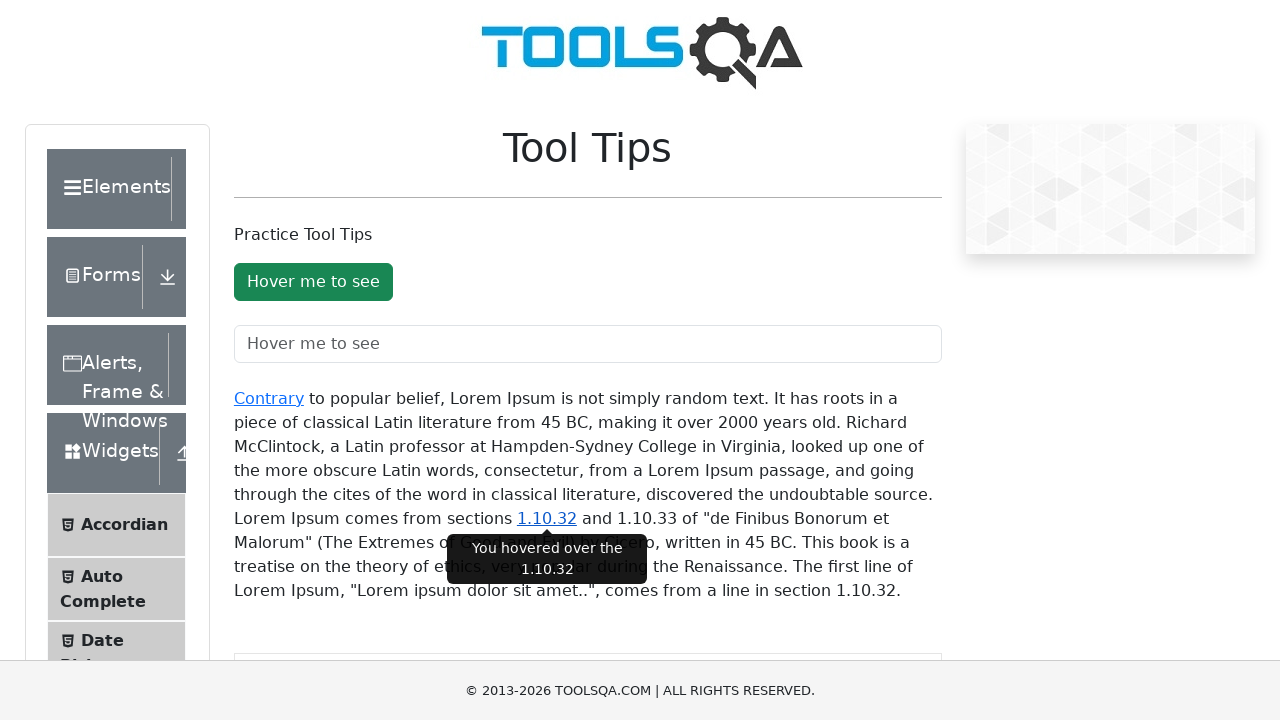